Tests right-click context menu functionality by right-clicking on a button, hovering over the "Edit" option, clicking it, and accepting the resulting alert dialog

Starting URL: https://swisnl.github.io/jQuery-contextMenu/demo.html

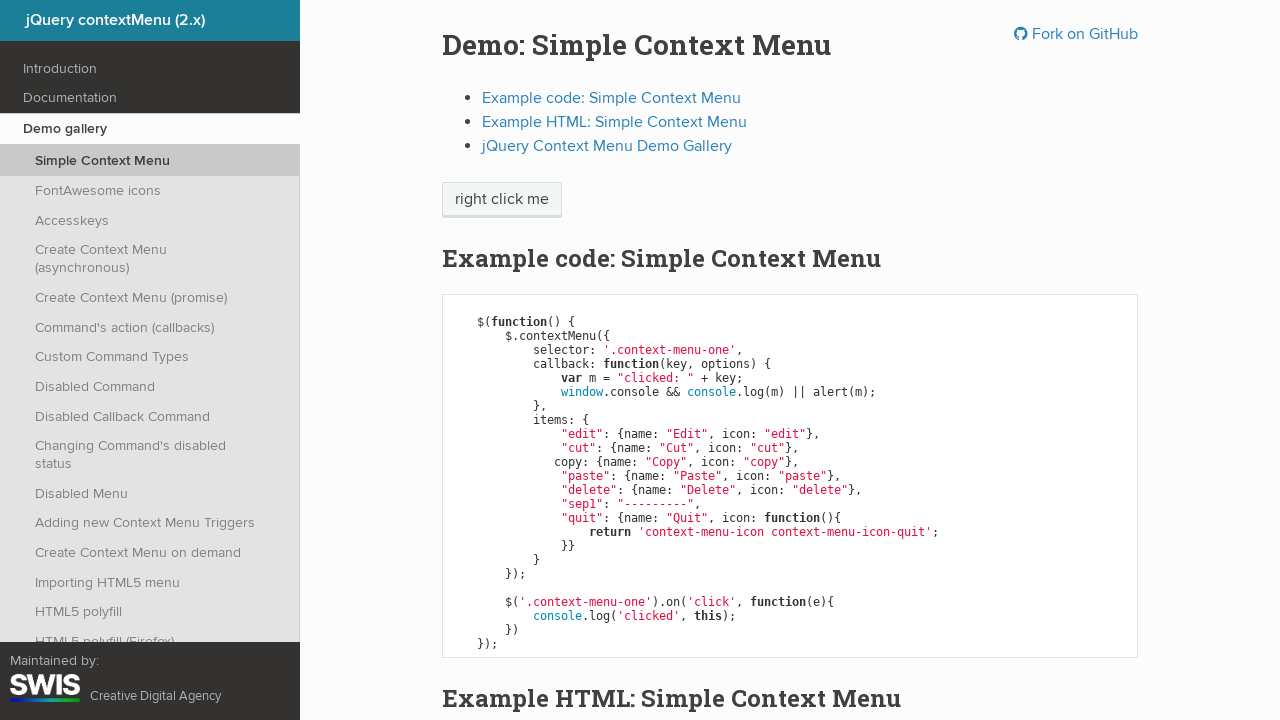

Navigated to jQuery contextMenu demo page
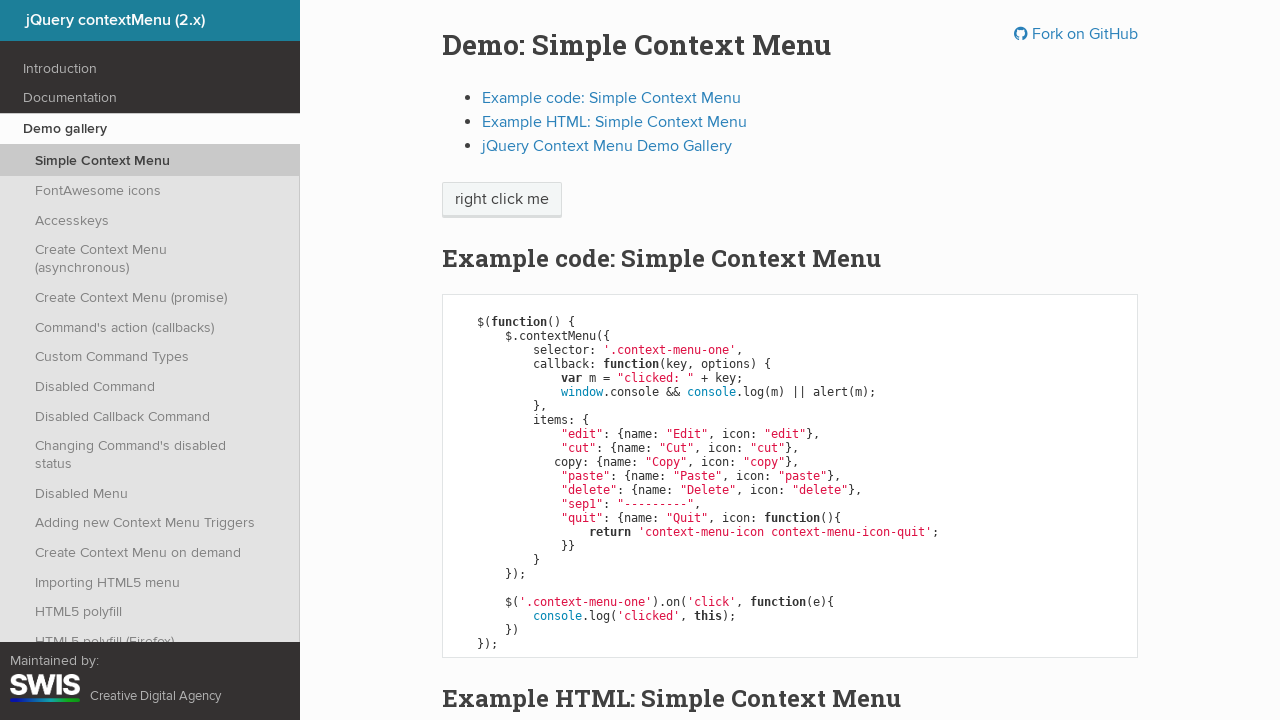

Right-clicked on 'right click me' button to open context menu at (502, 200) on //span[text()='right click me']
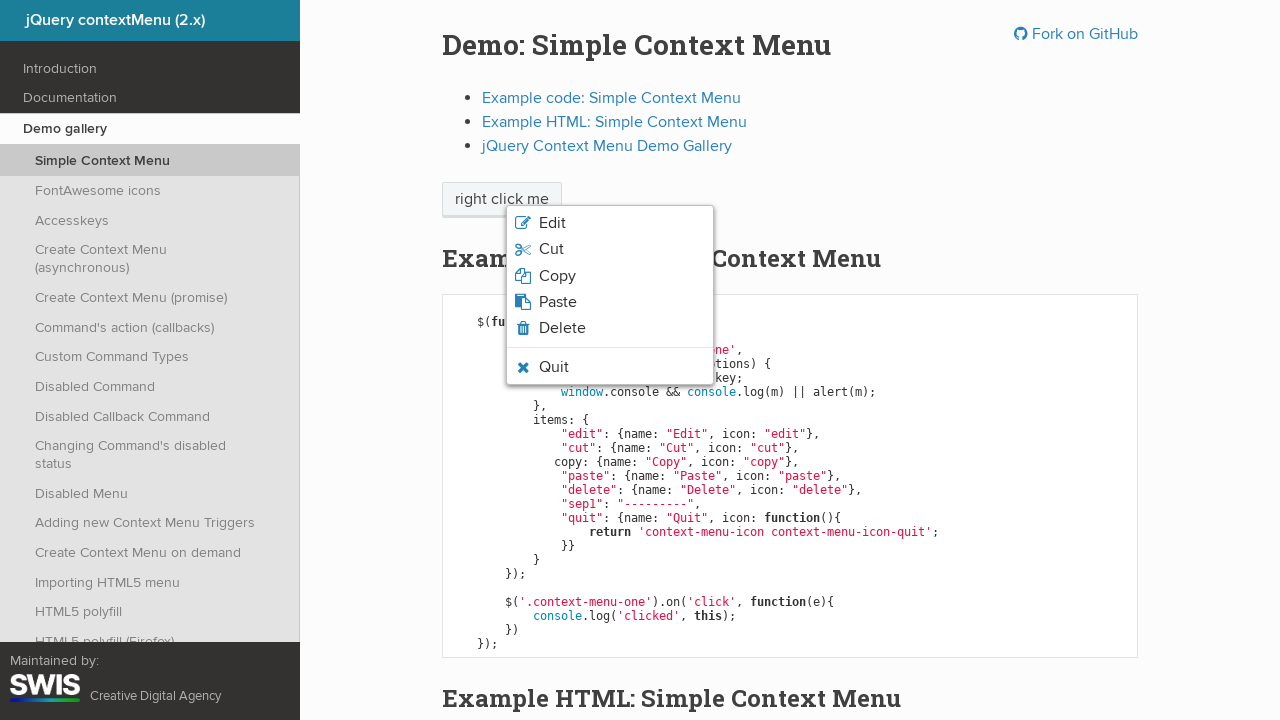

Hovered over 'Edit' option in context menu at (552, 223) on xpath=//span[text()='Edit']
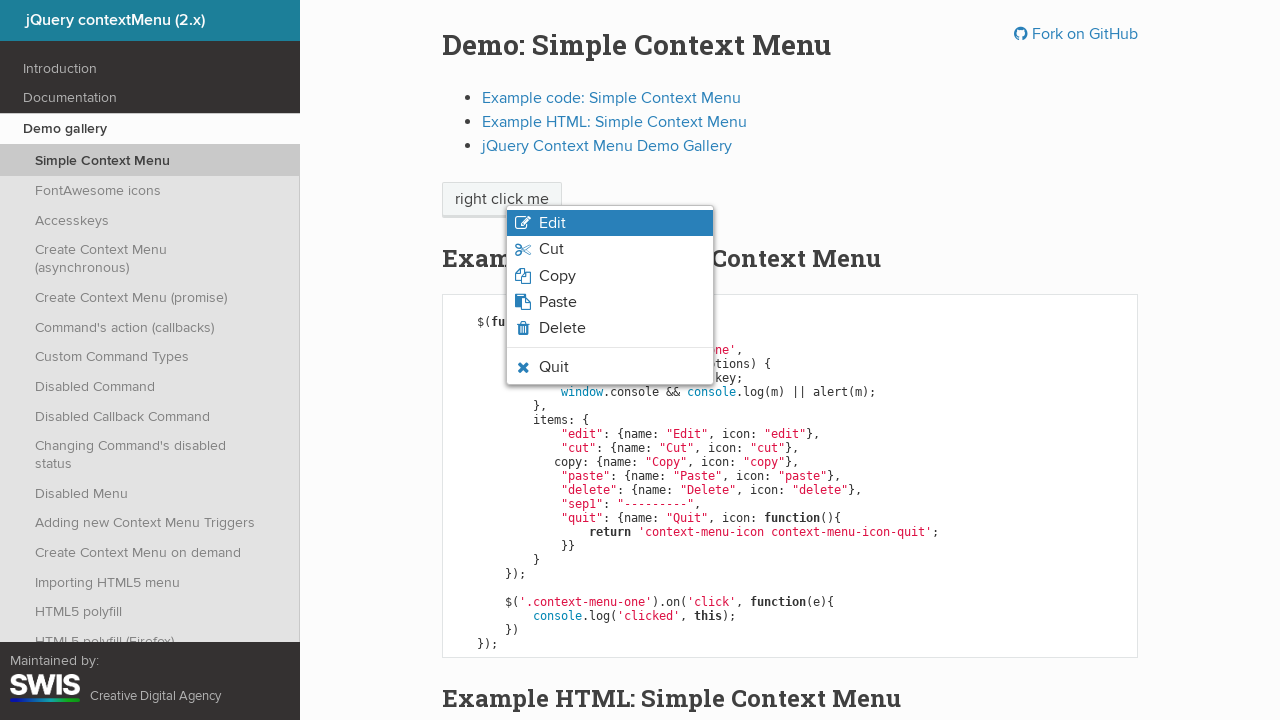

Clicked on 'Edit' option at (552, 223) on xpath=//span[text()='Edit']
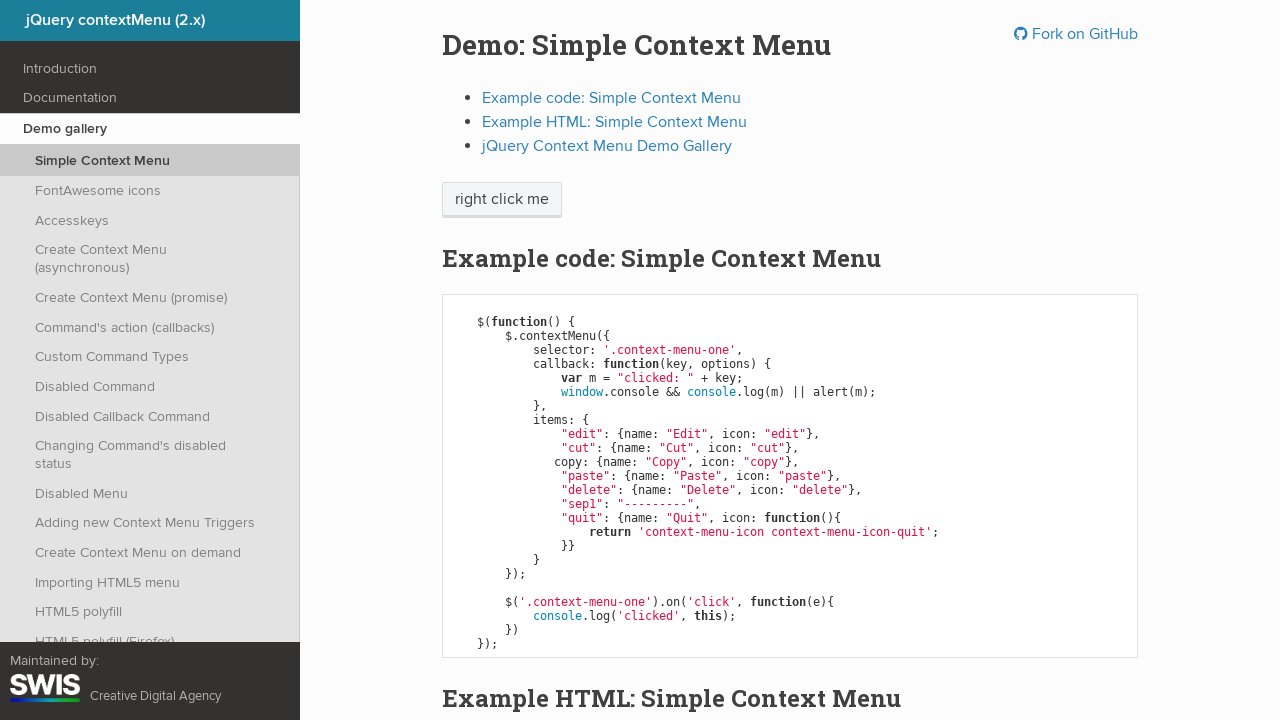

Set up dialog handler to accept alert
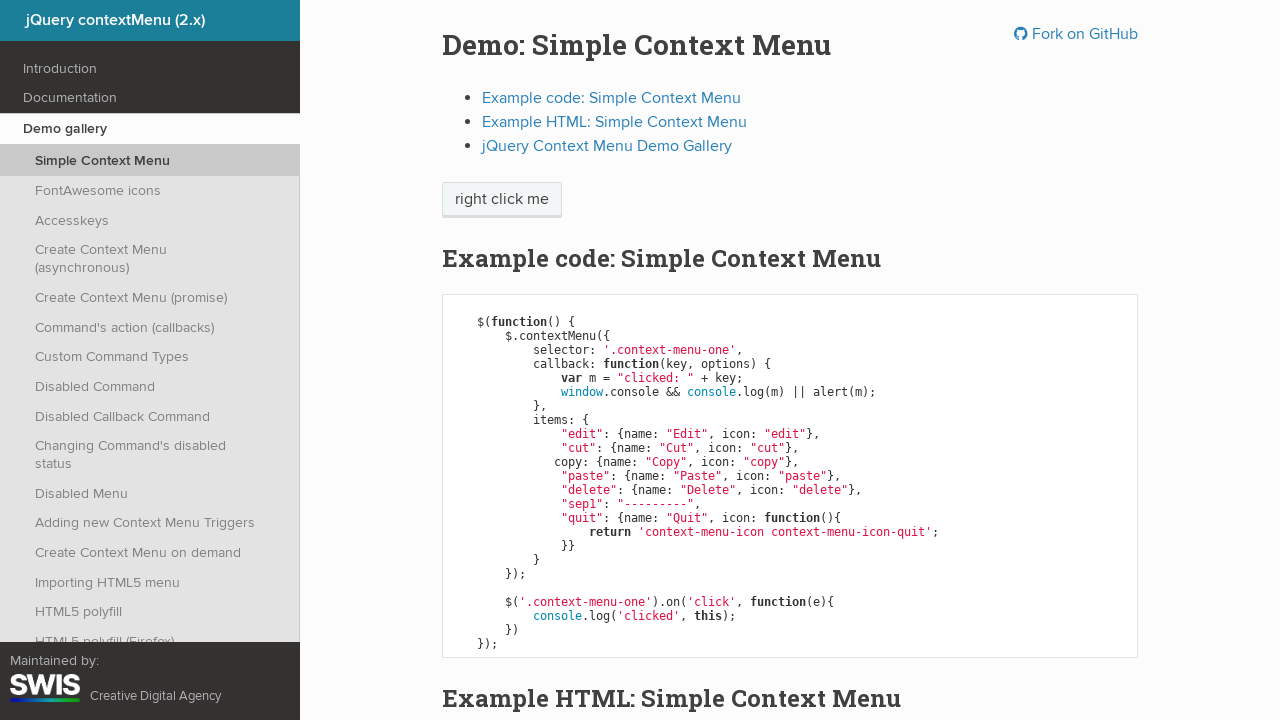

Located Edit element for alert verification
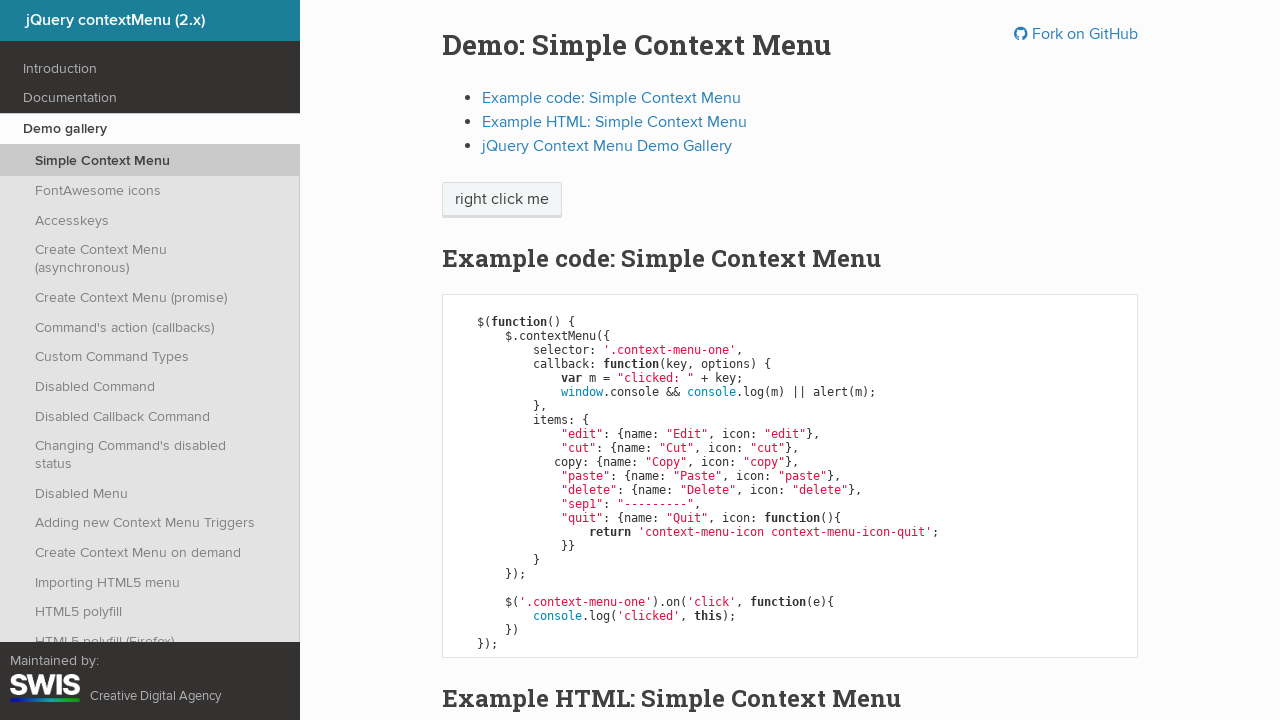

Waited 500ms for alert dialog to appear
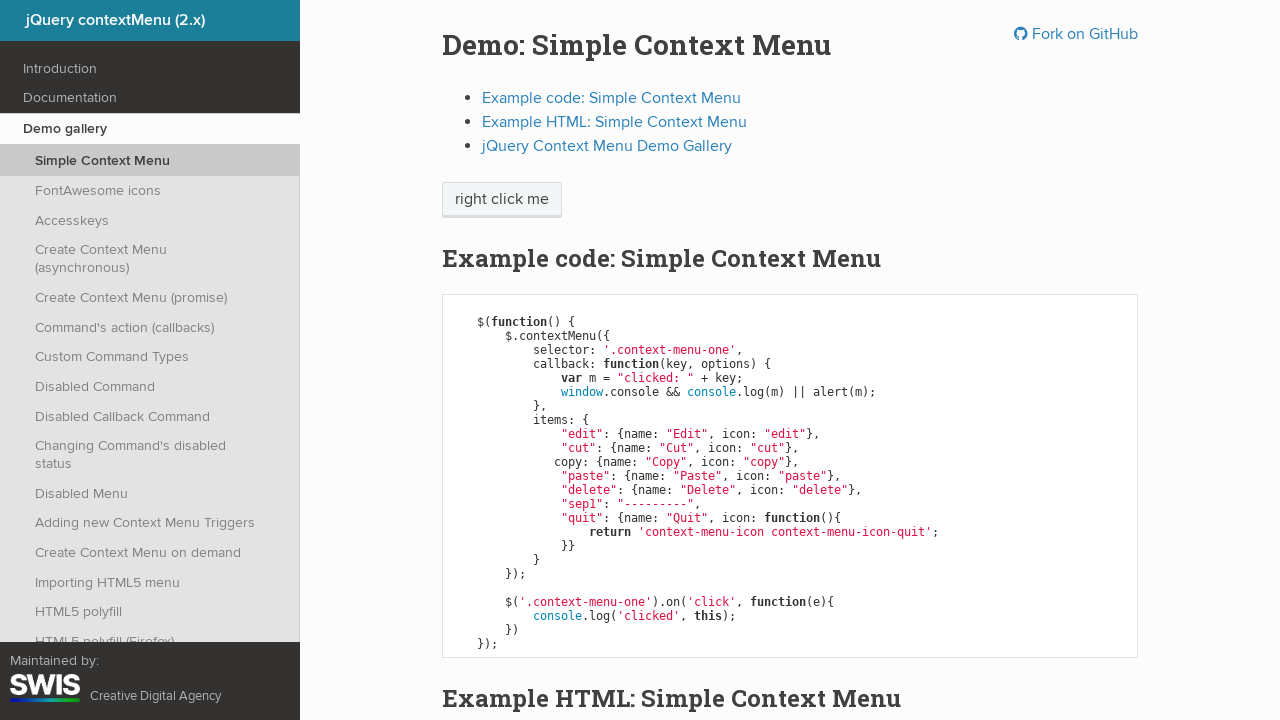

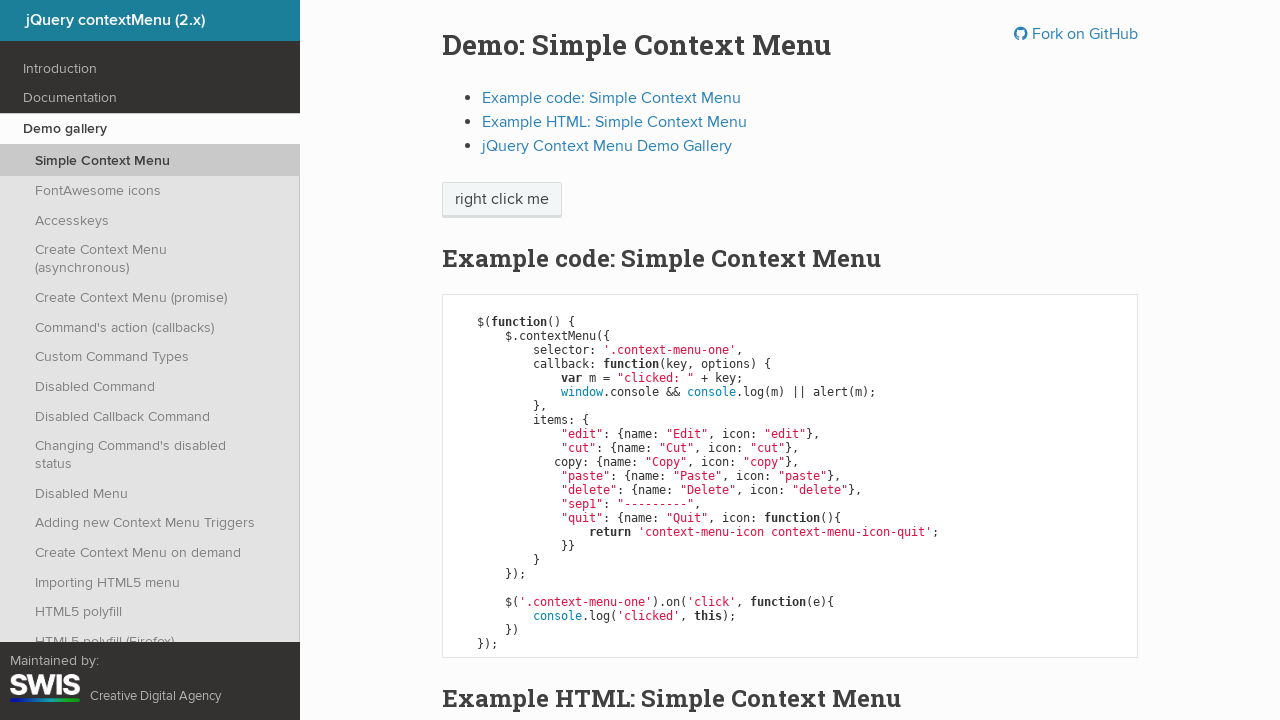